Gets and prints the title of the blog page

Starting URL: http://only-testing-blog.blogspot.in/2013/11/new-test.html

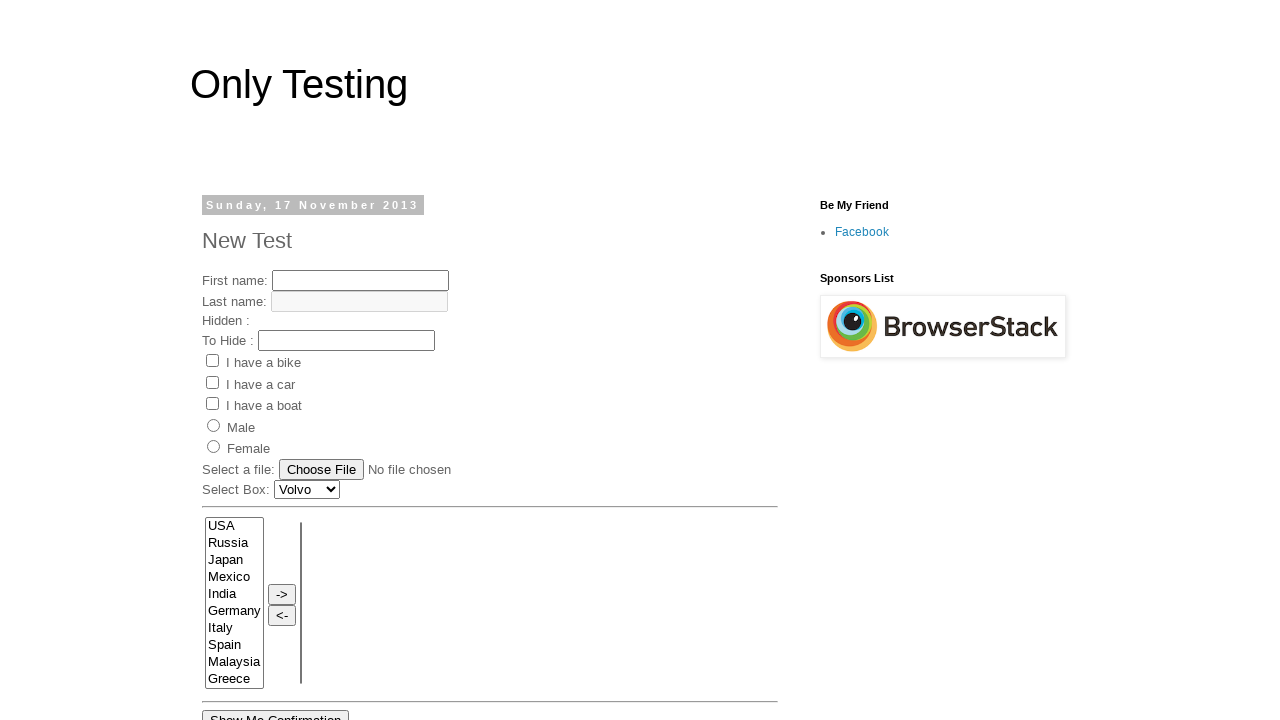

Navigated to blog page
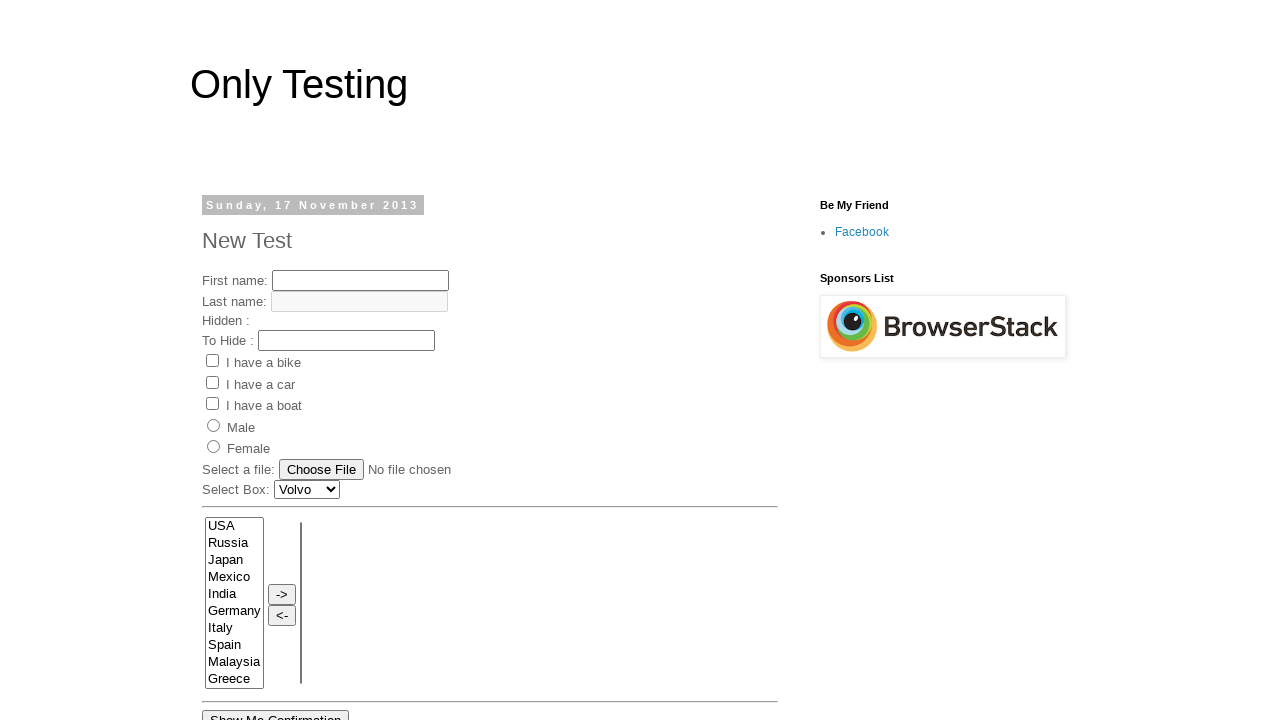

Got page title: Only Testing: New Test
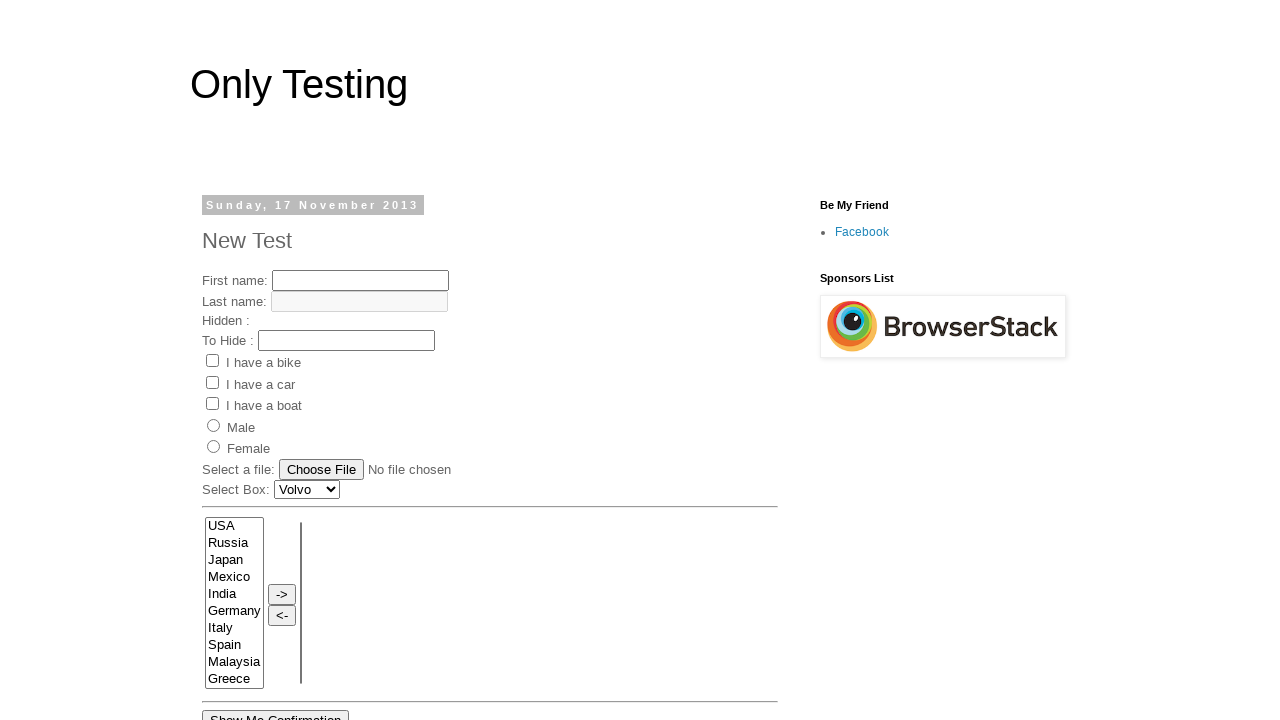

Printed page title to console: Only Testing: New Test
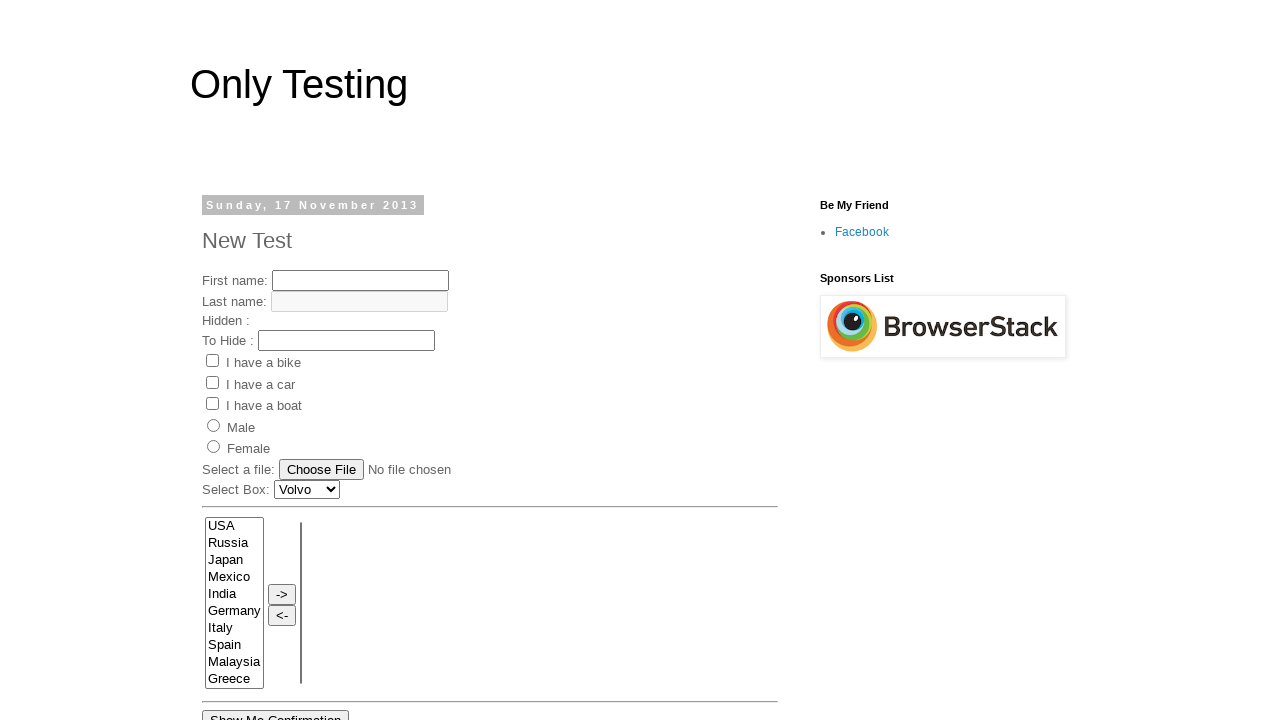

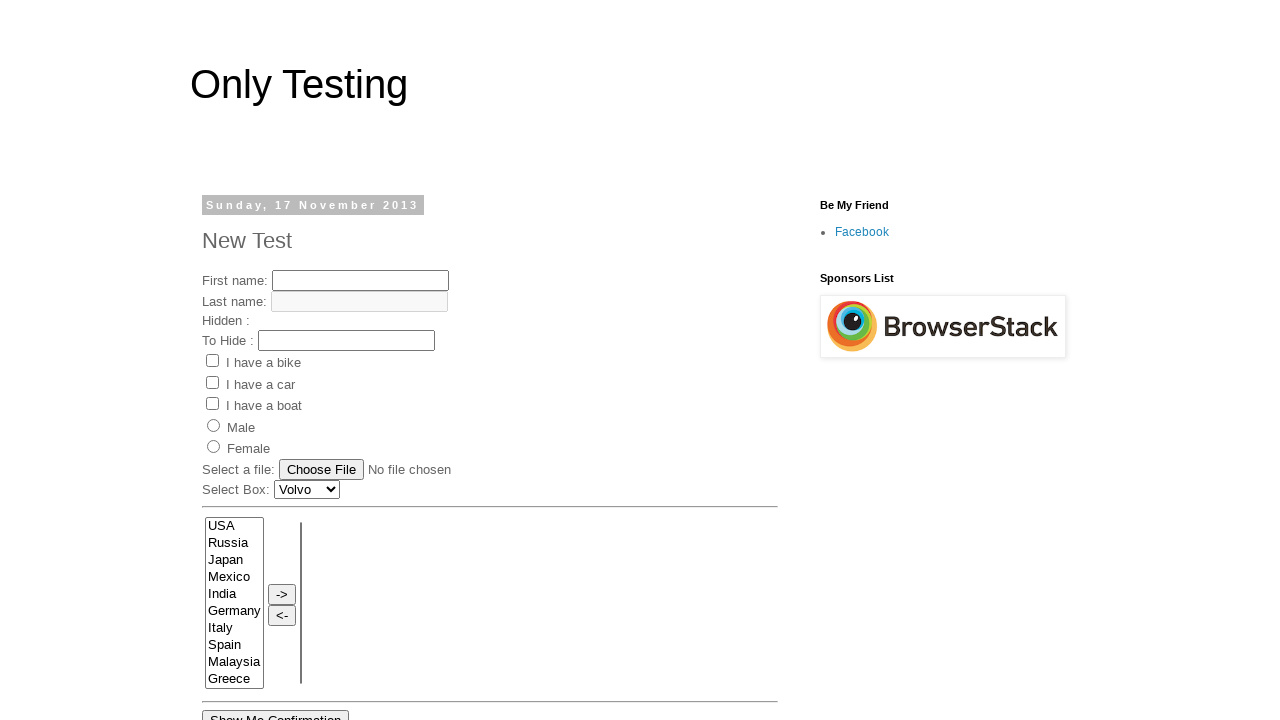